Tests the hover behavior on the registration link on the login page, verifying that the link is highlightable and interactive.

Starting URL: https://nikita-filonov.github.io/qa-automation-engineer-ui-course/#/auth/login

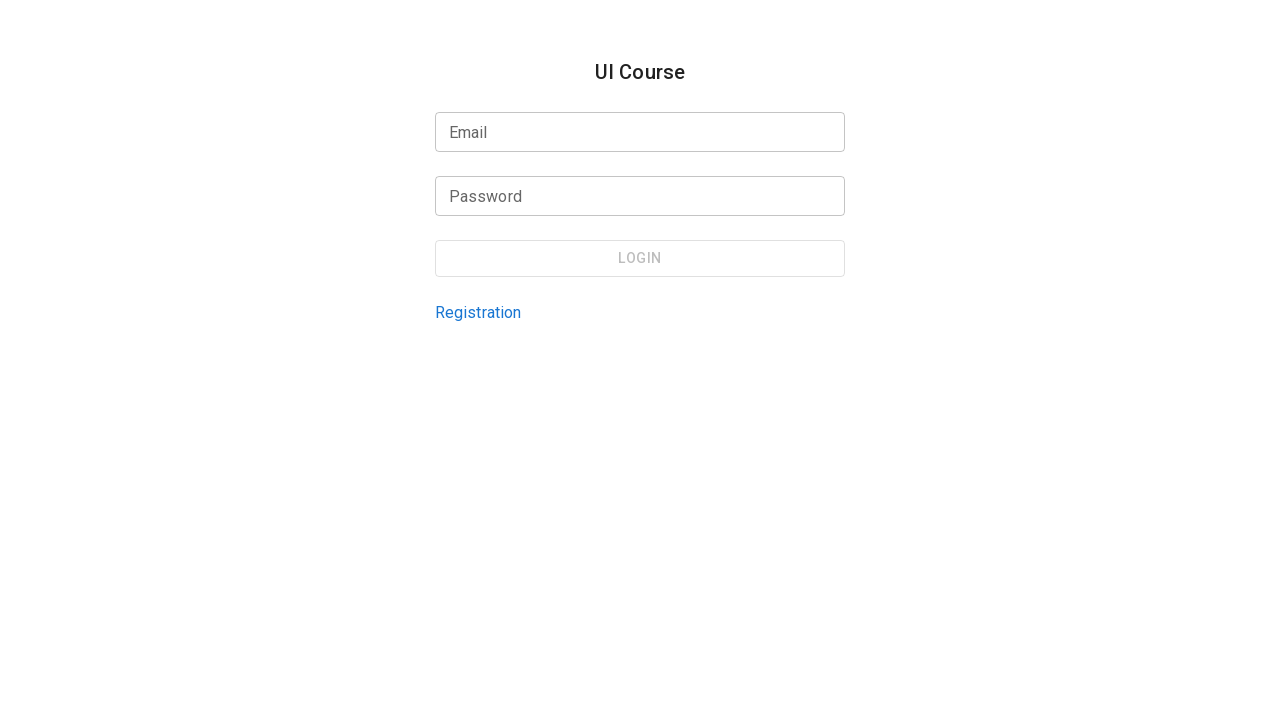

Waited for login page to load
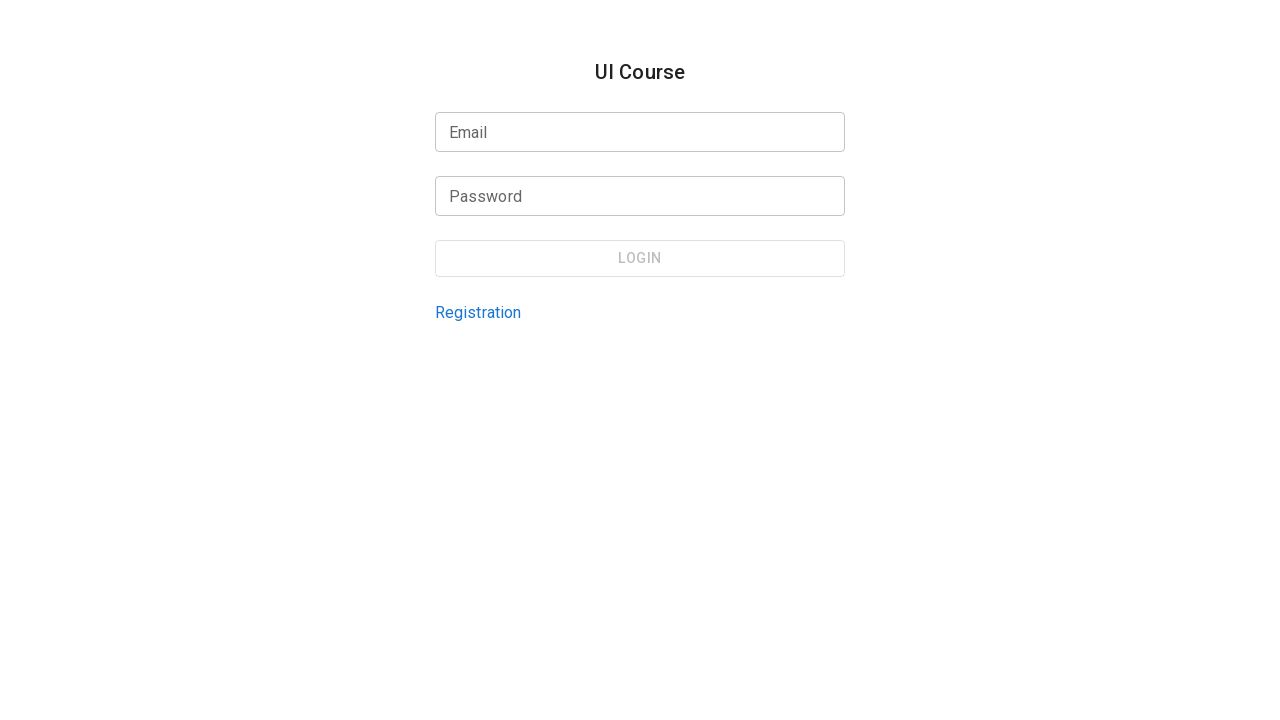

Located registration link element
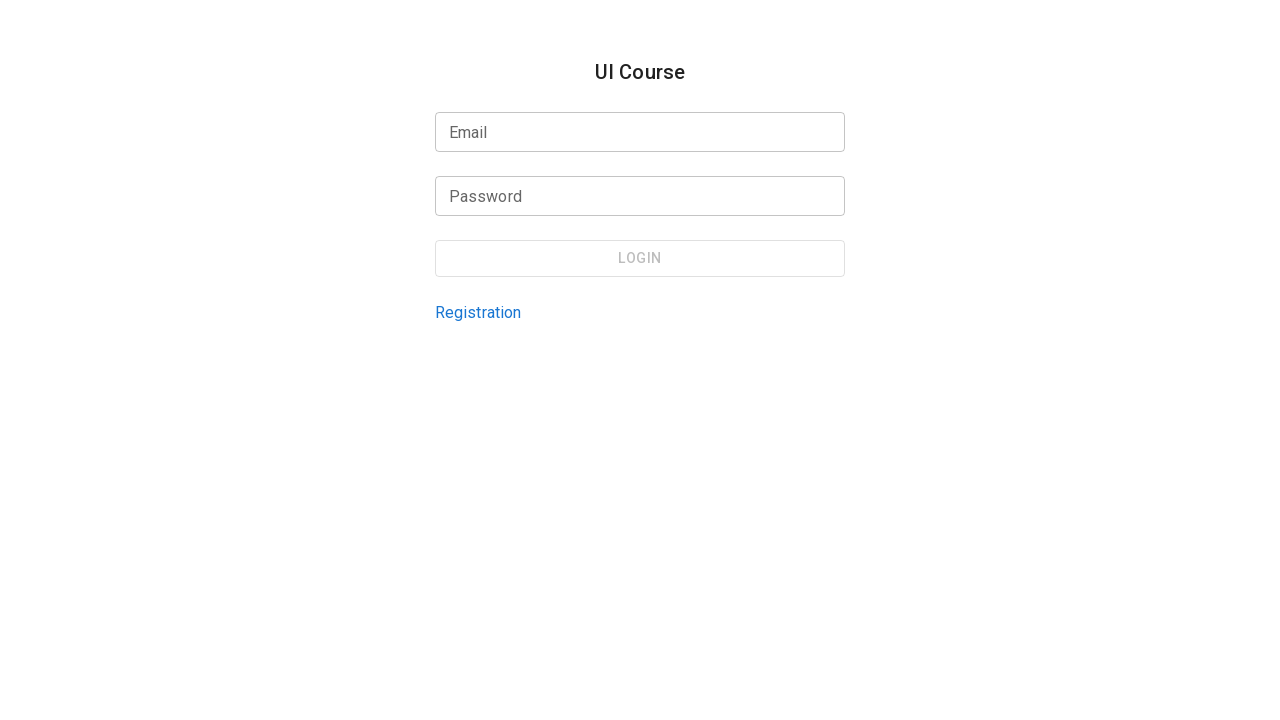

Hovered over registration link at (478, 312) on internal:testid=[data-testid="login-page-registration-link"s]
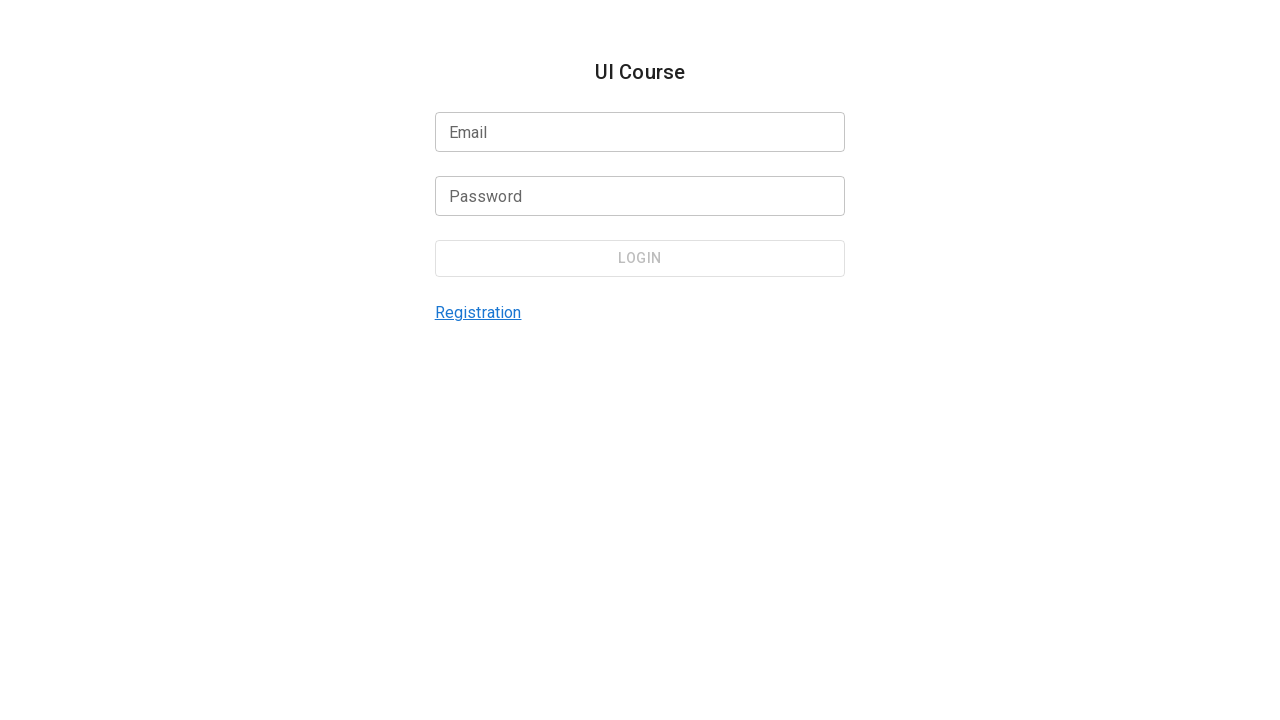

Waited to observe hover effect on registration link
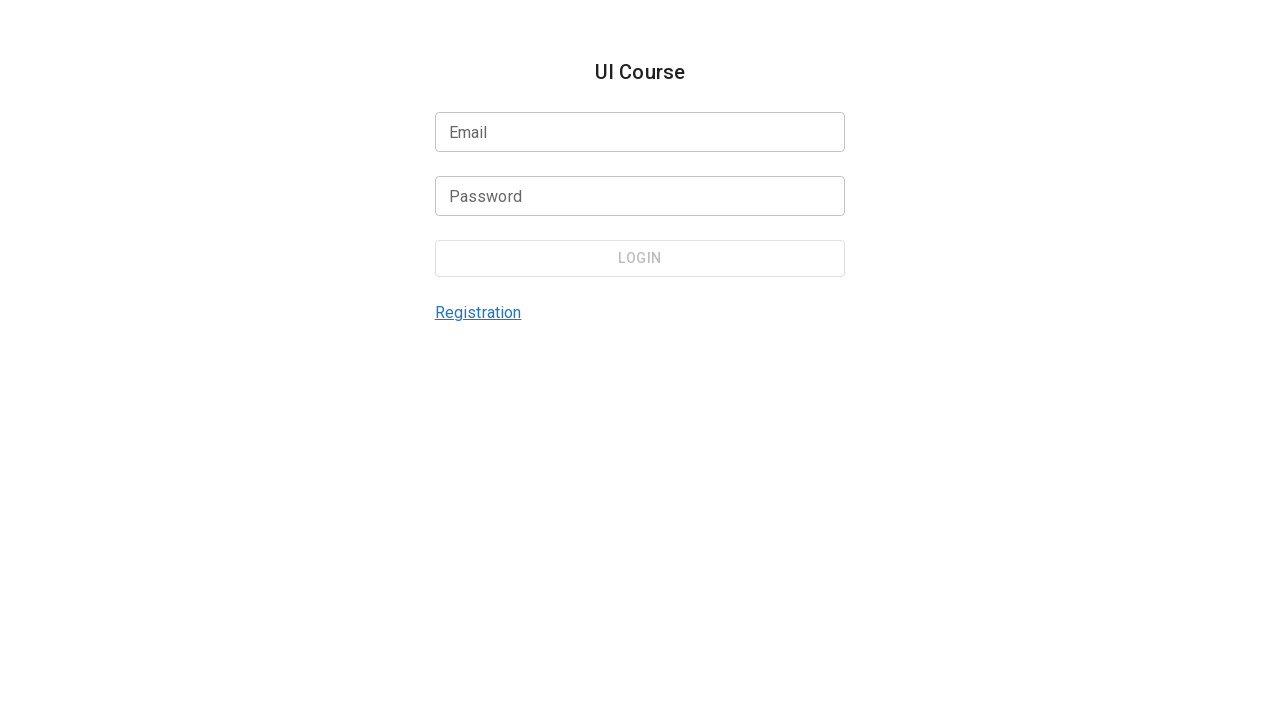

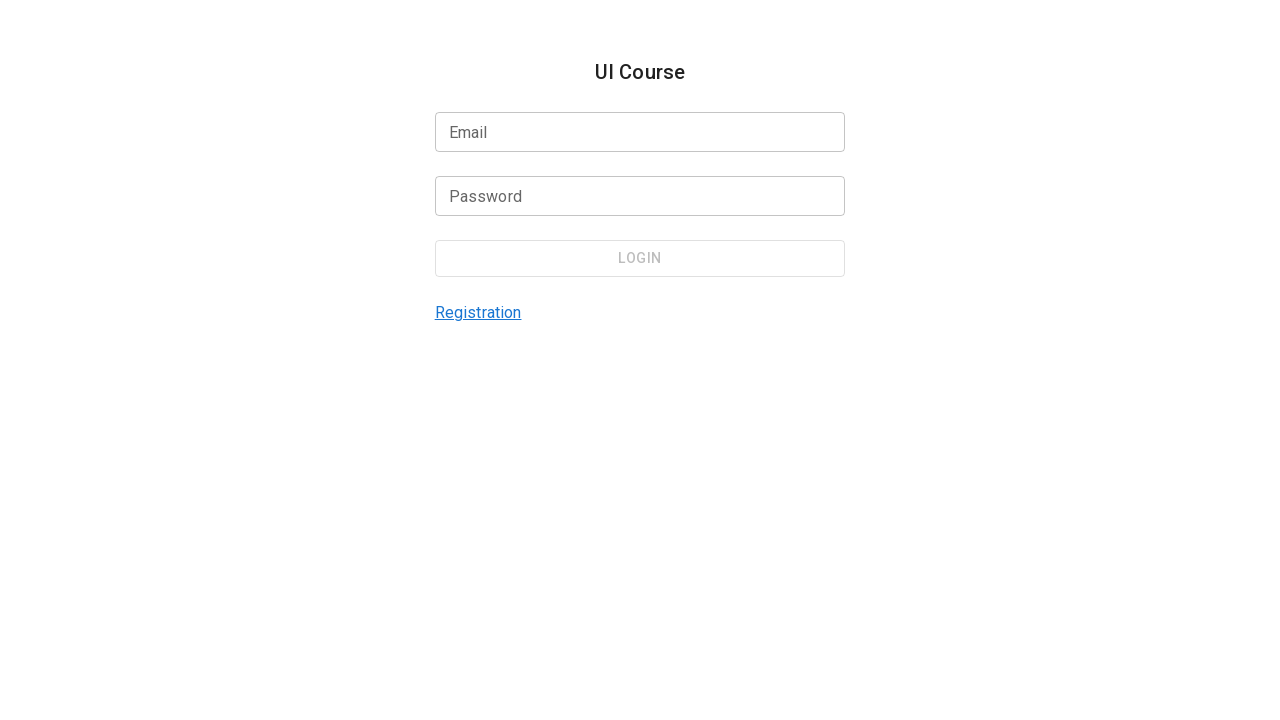